Tests various input field interactions on LeafGround practice page including filling text inputs, reading attribute values, clearing a field, and checking element enabled state.

Starting URL: https://leafground.com/input.xhtml

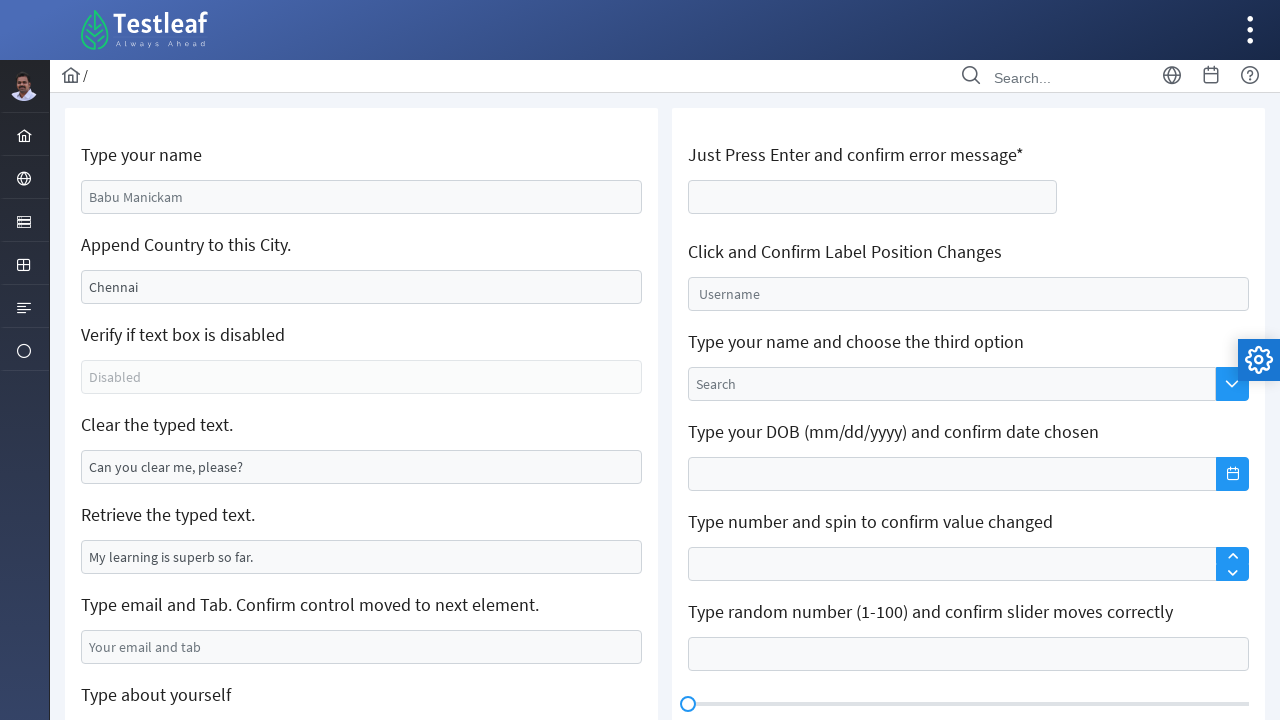

Filled first input field with 'Sowndharya' on input[name='j_idt88:name']
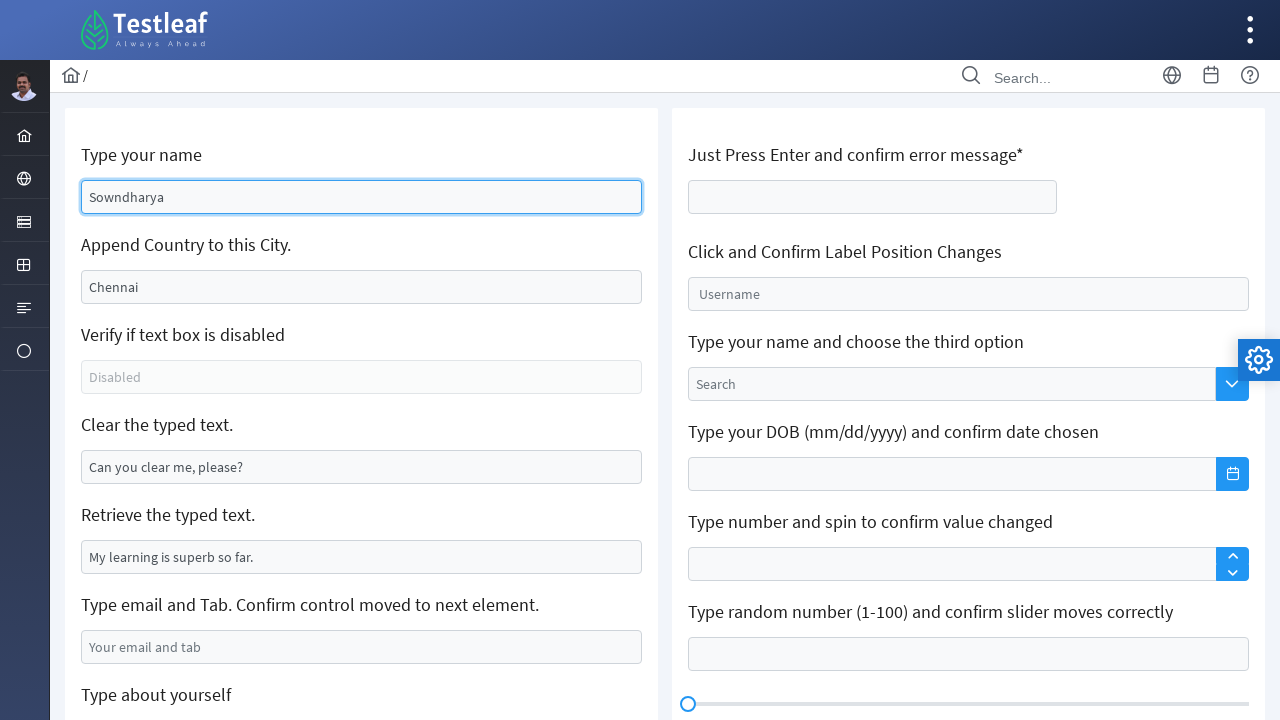

Filled second input field with 'Test' on #j_idt88\:j_idt91
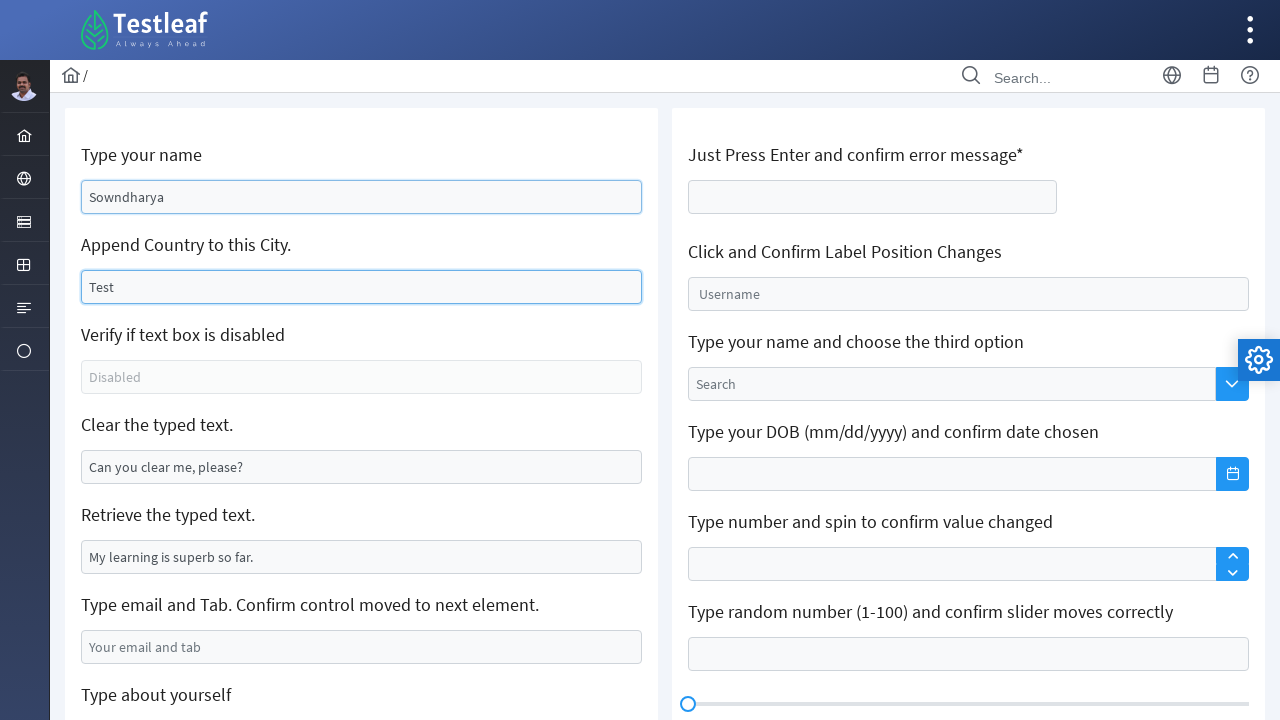

Retrieved attribute value: My learning is superb so far.
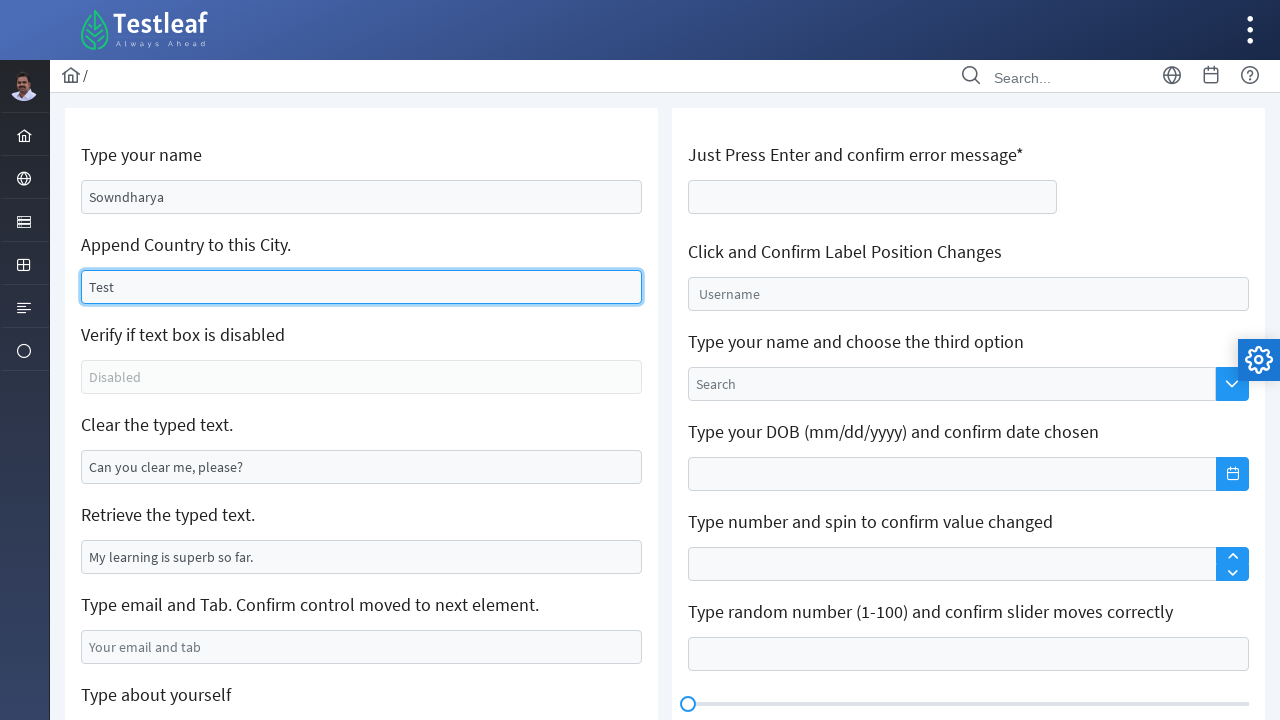

Cleared the input field on input[name='j_idt88:j_idt95']
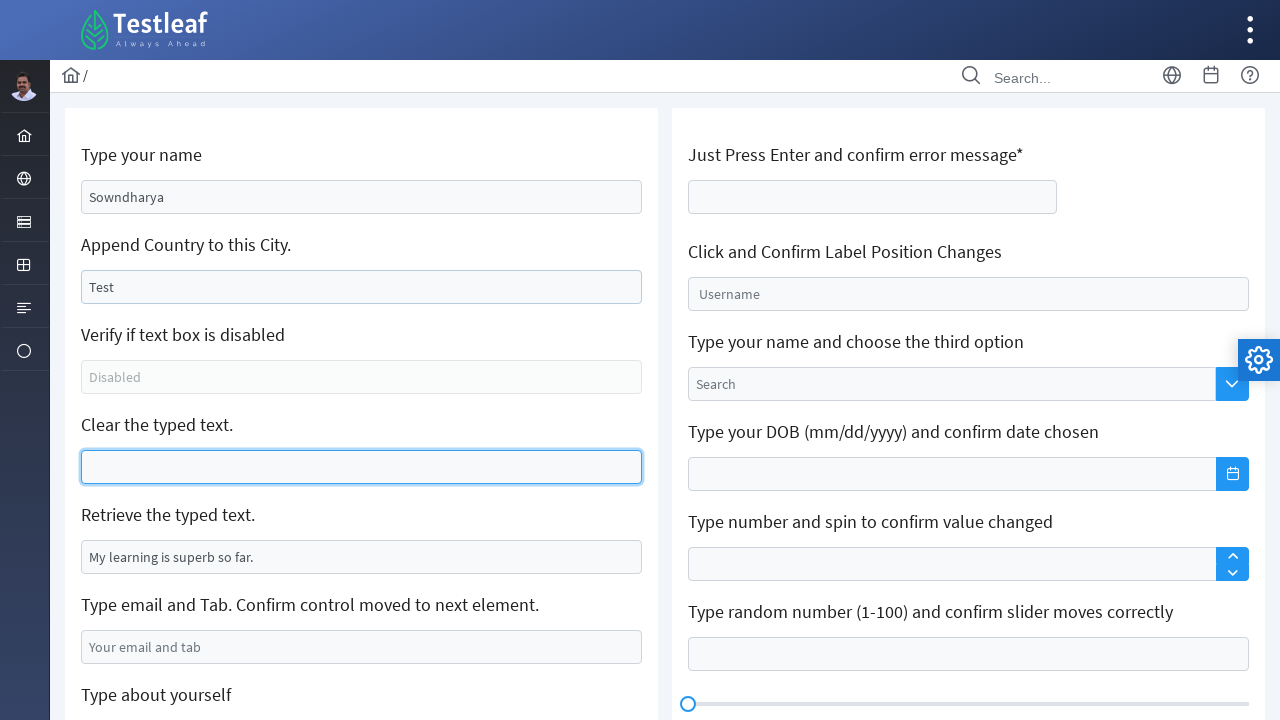

Located the disability check element
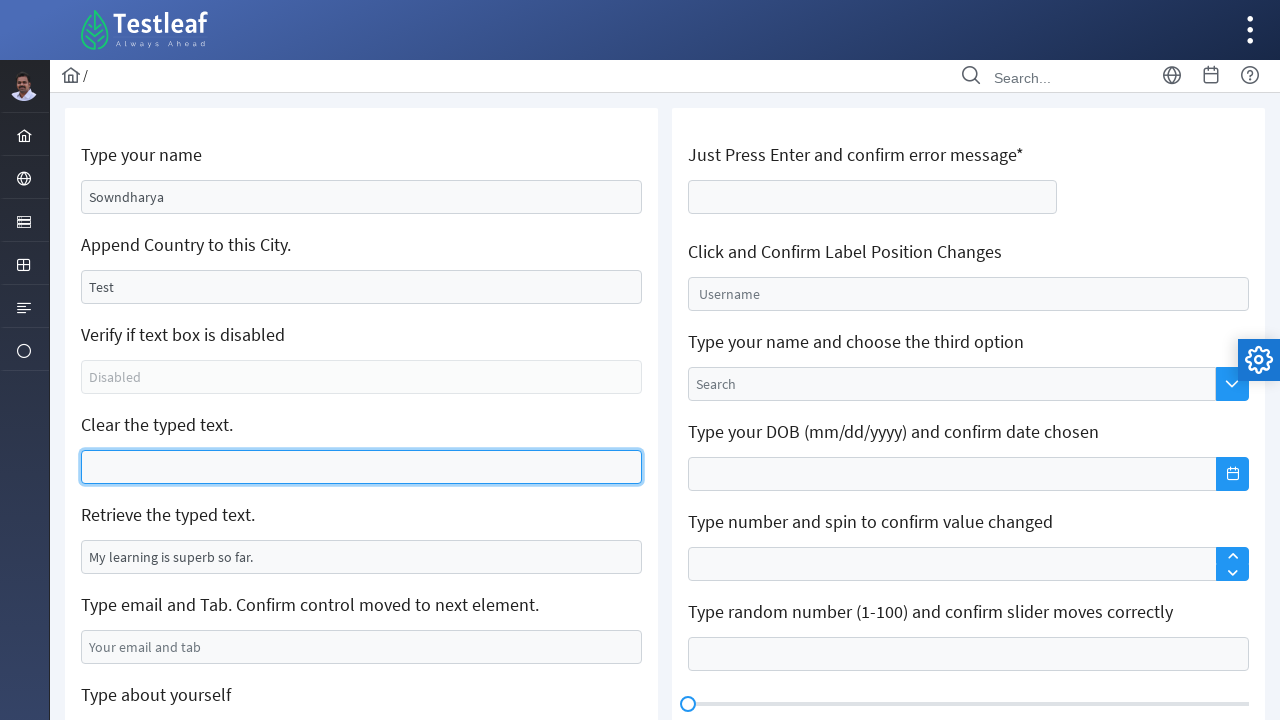

Checked if element is enabled: False
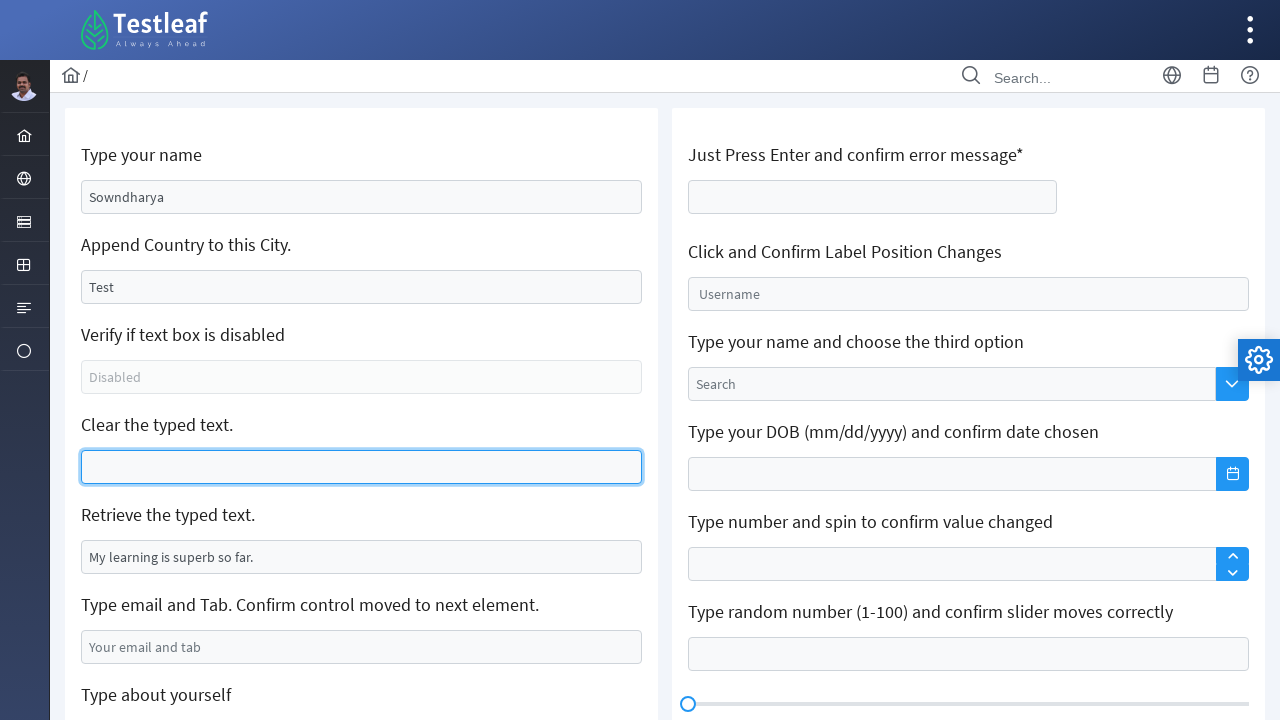

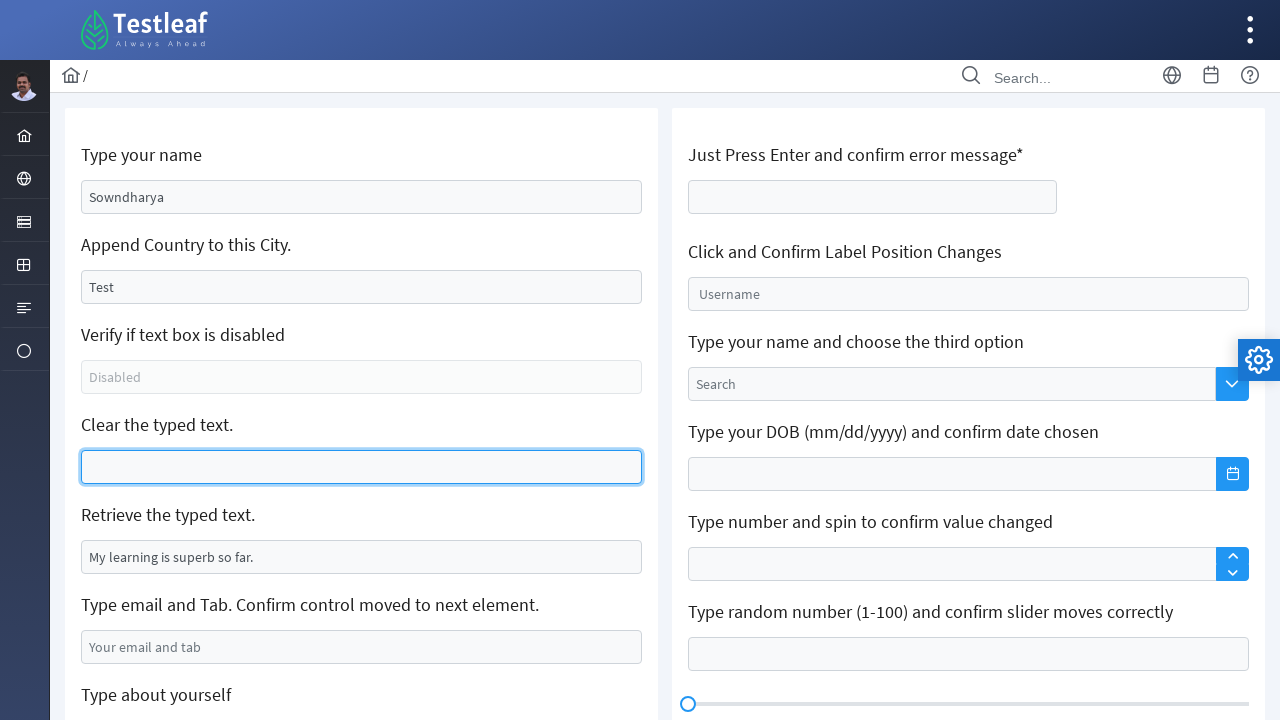